Tests window handling by clicking a button that opens a new tab, switching to the new tab, and interacting with elements in the child window

Starting URL: https://skpatro.github.io/demo/links/

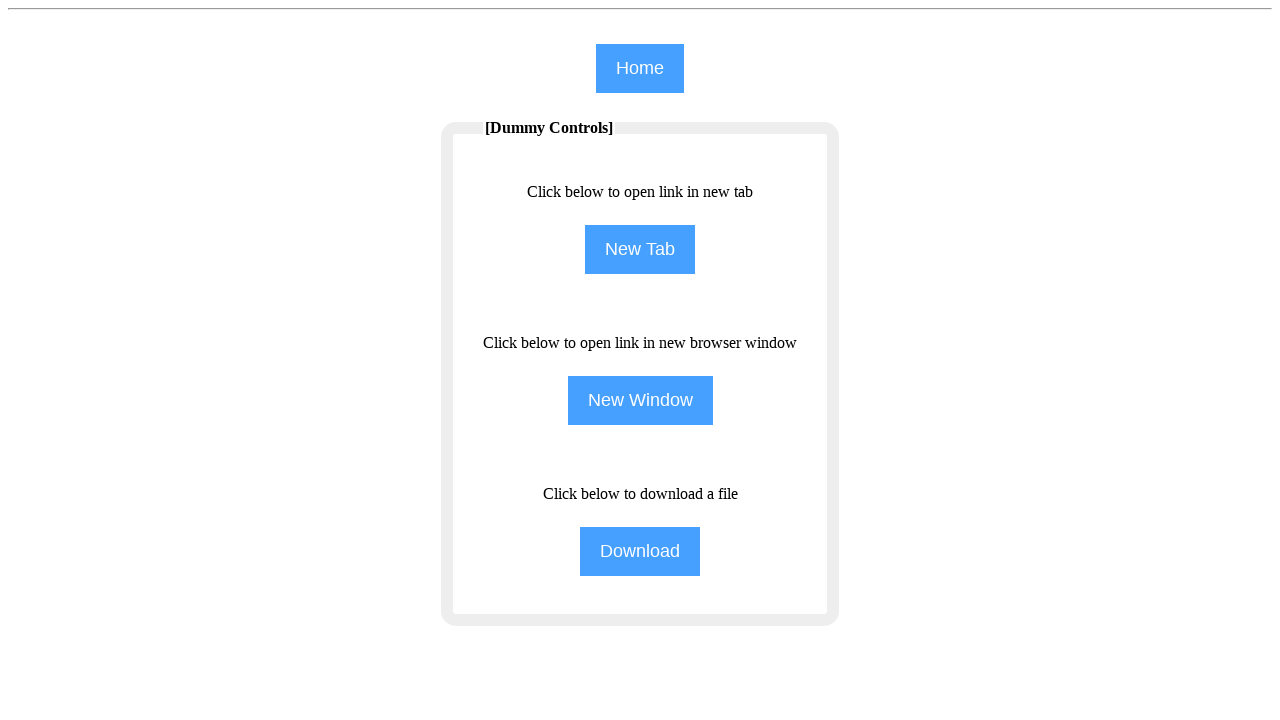

Clicked button to open new tab at (640, 250) on input[name='NewTab']
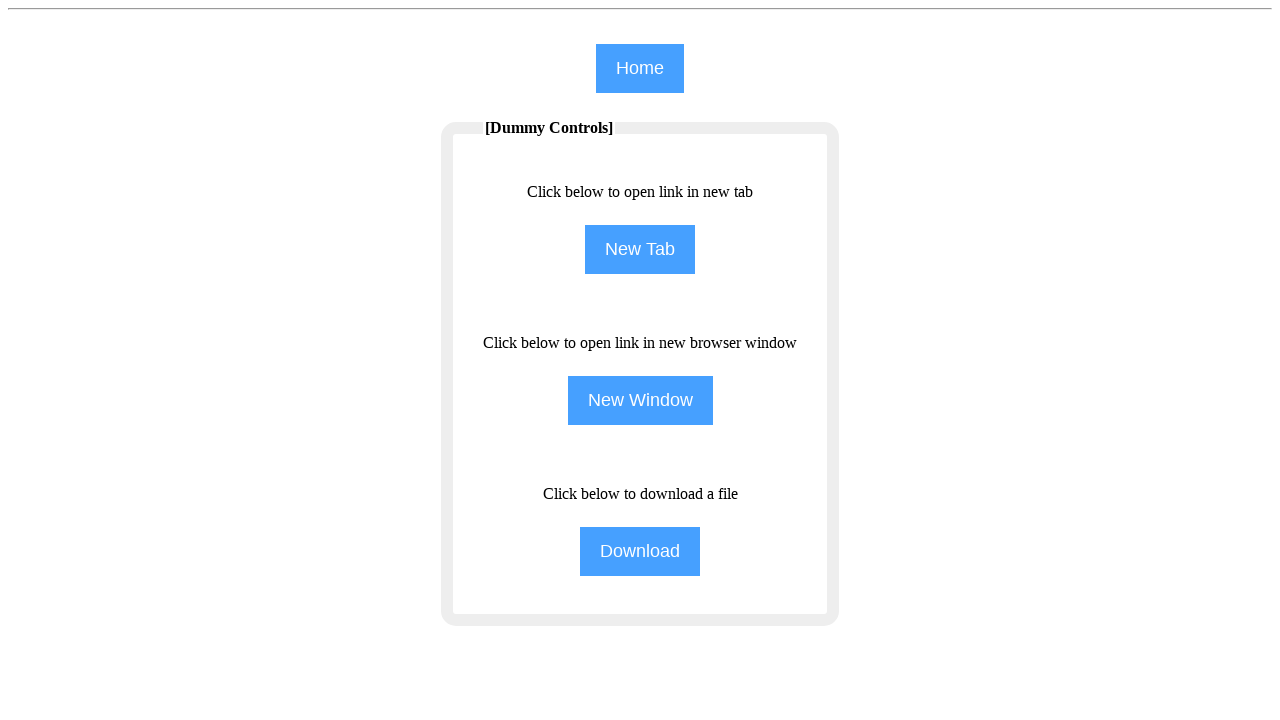

Switched to new child window/tab
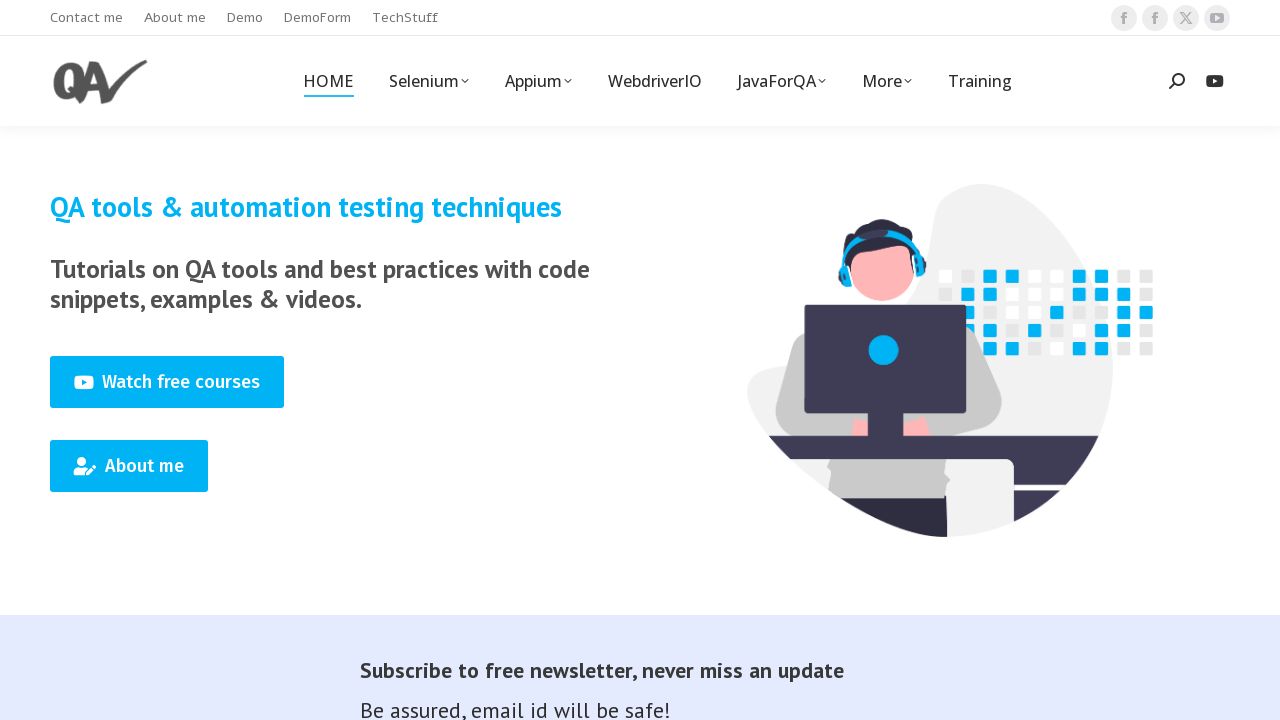

New page loaded successfully
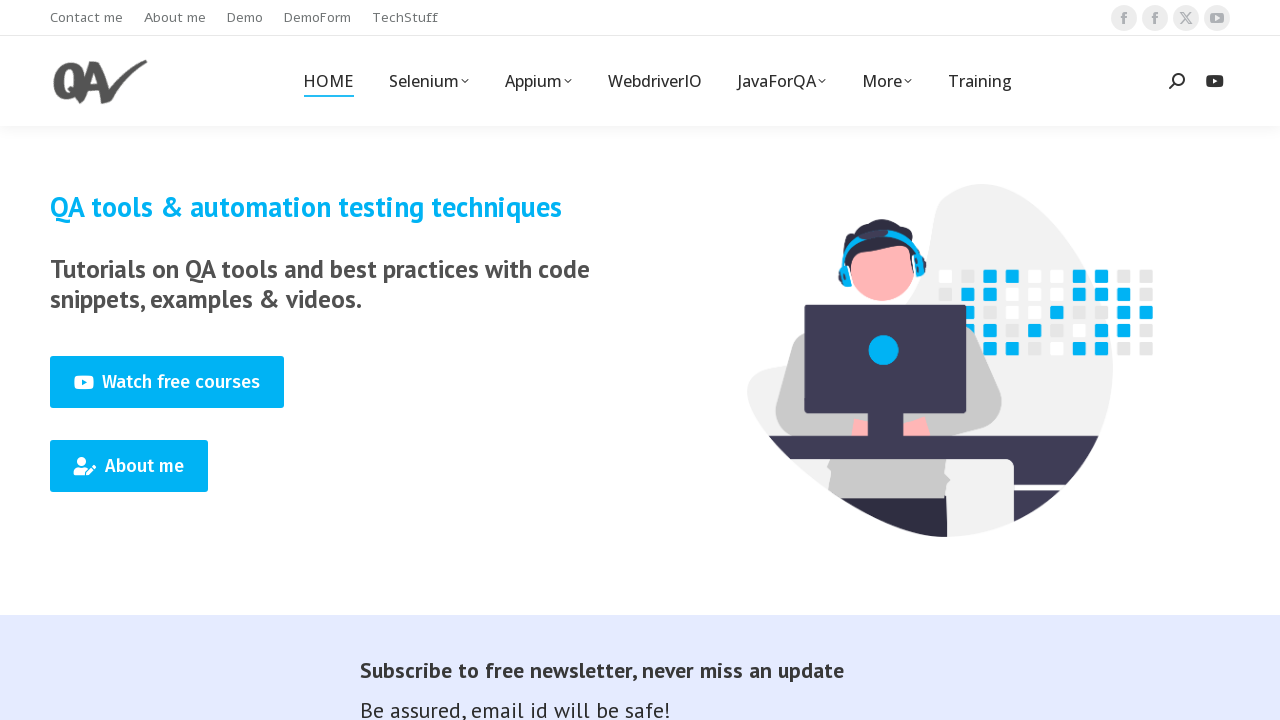

Clicked Training link in child window at (980, 81) on xpath=//span[text()='Training'][1]
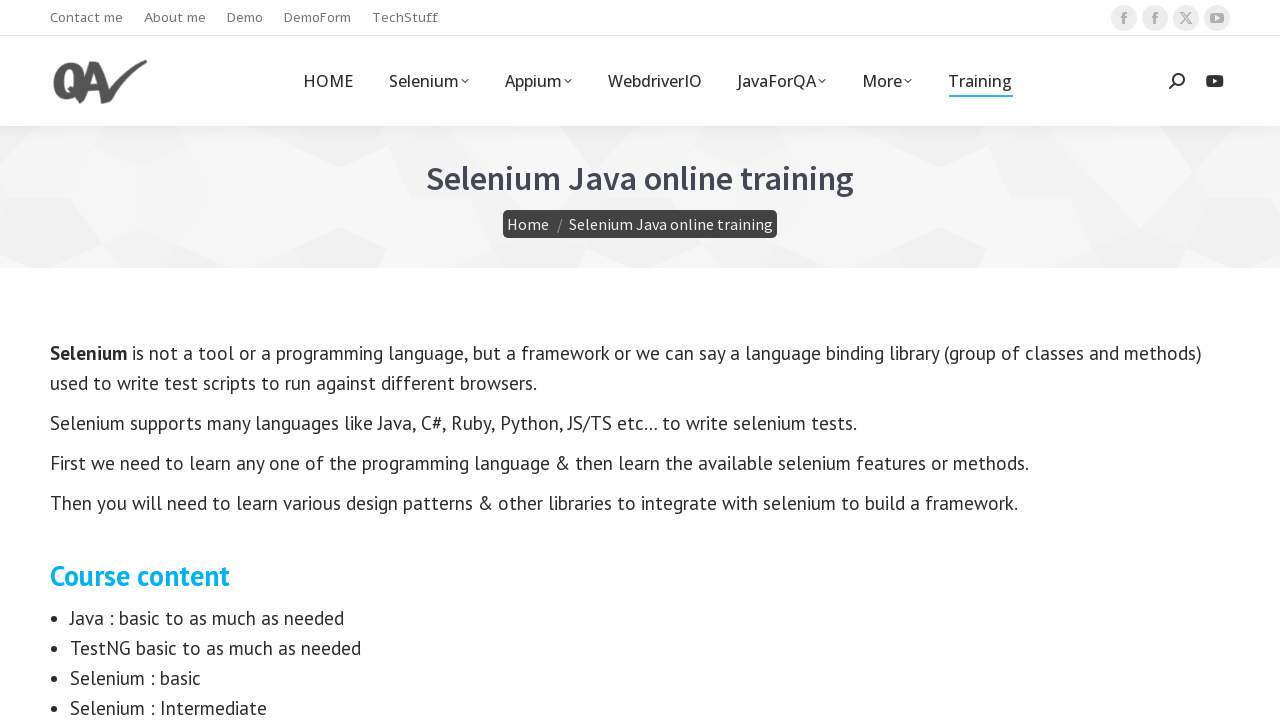

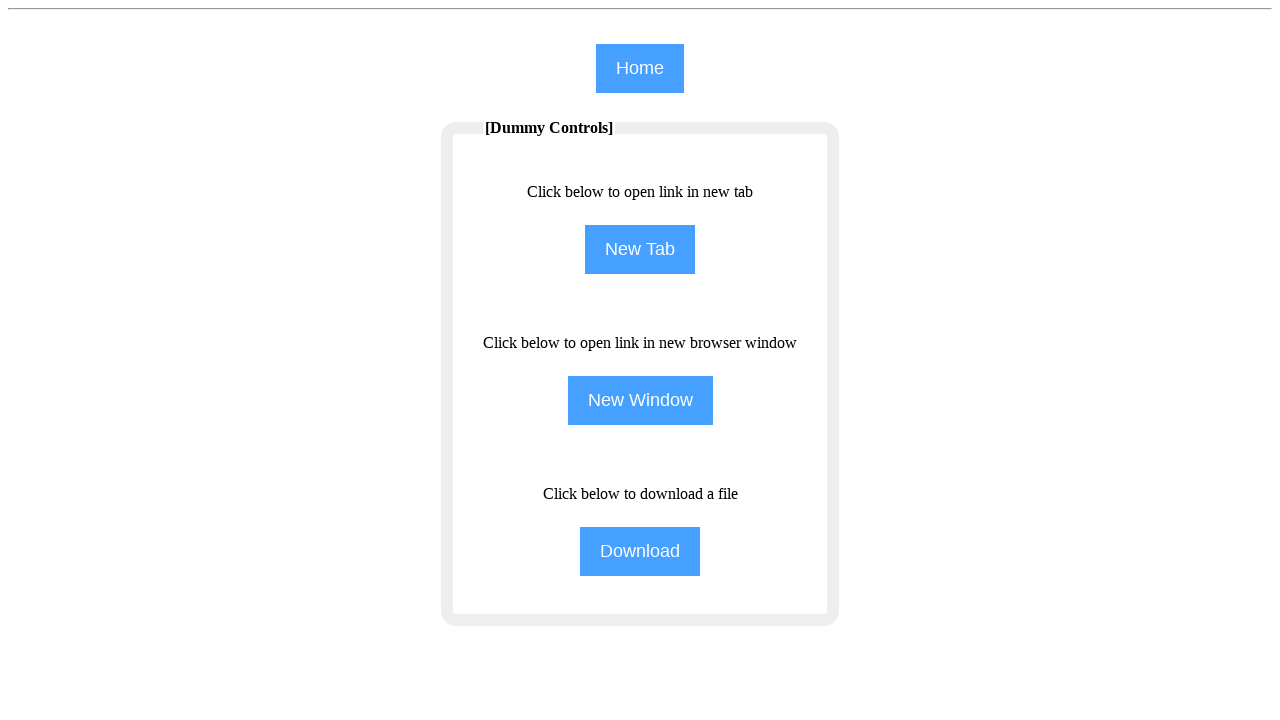